Tests the jQuery UI drag-and-drop functionality by dragging an element onto a droppable target and verifying the drop was successful by checking the text changes to "Dropped!"

Starting URL: https://jqueryui.com/droppable/

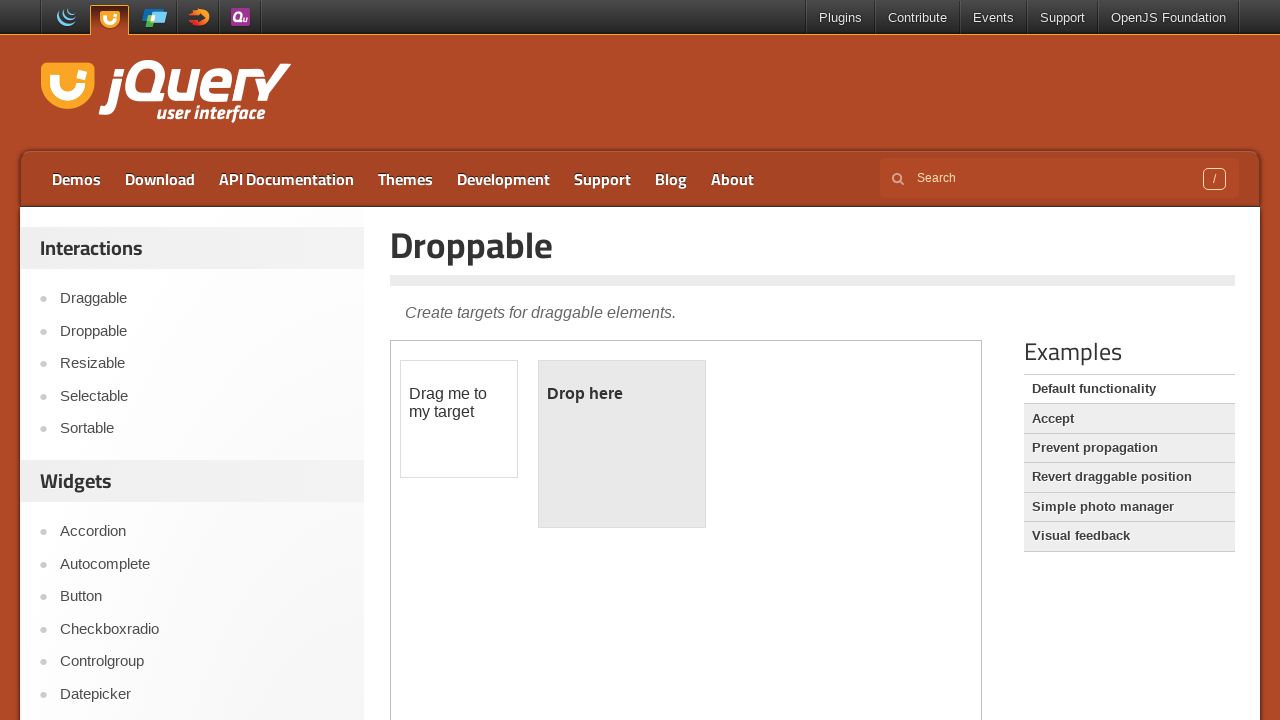

Located iframe containing drag-drop demo
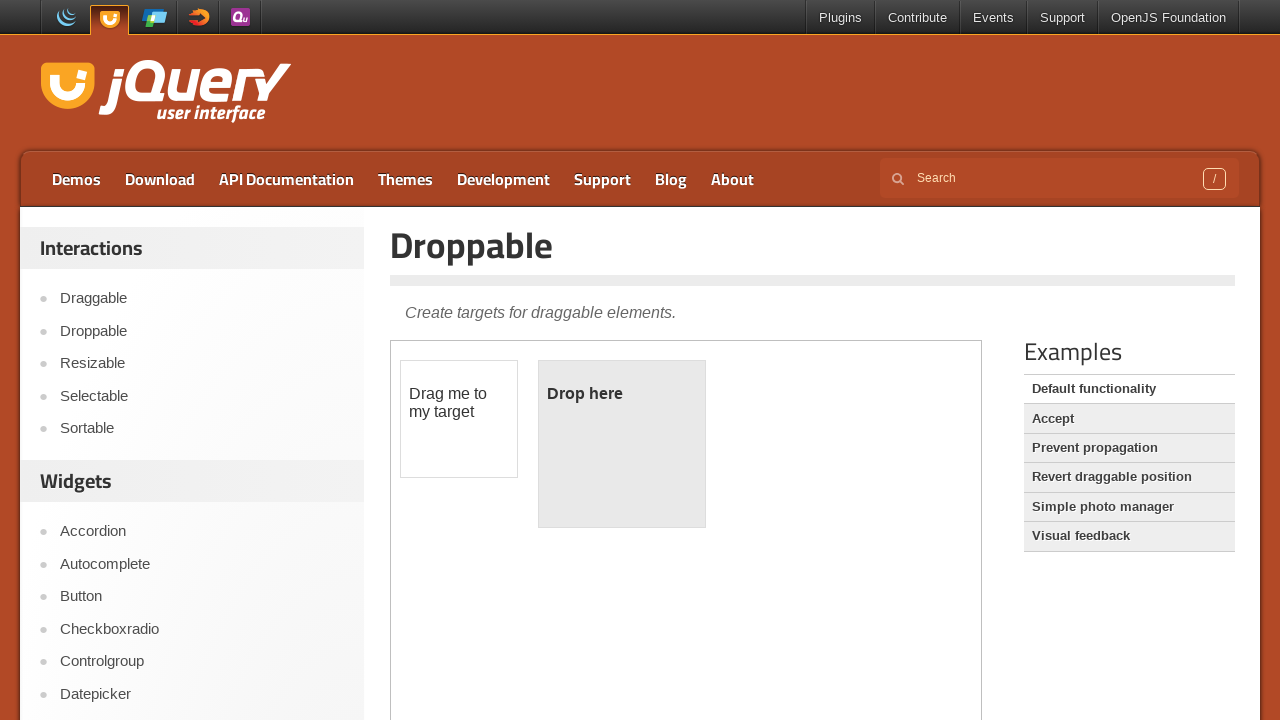

Located draggable element
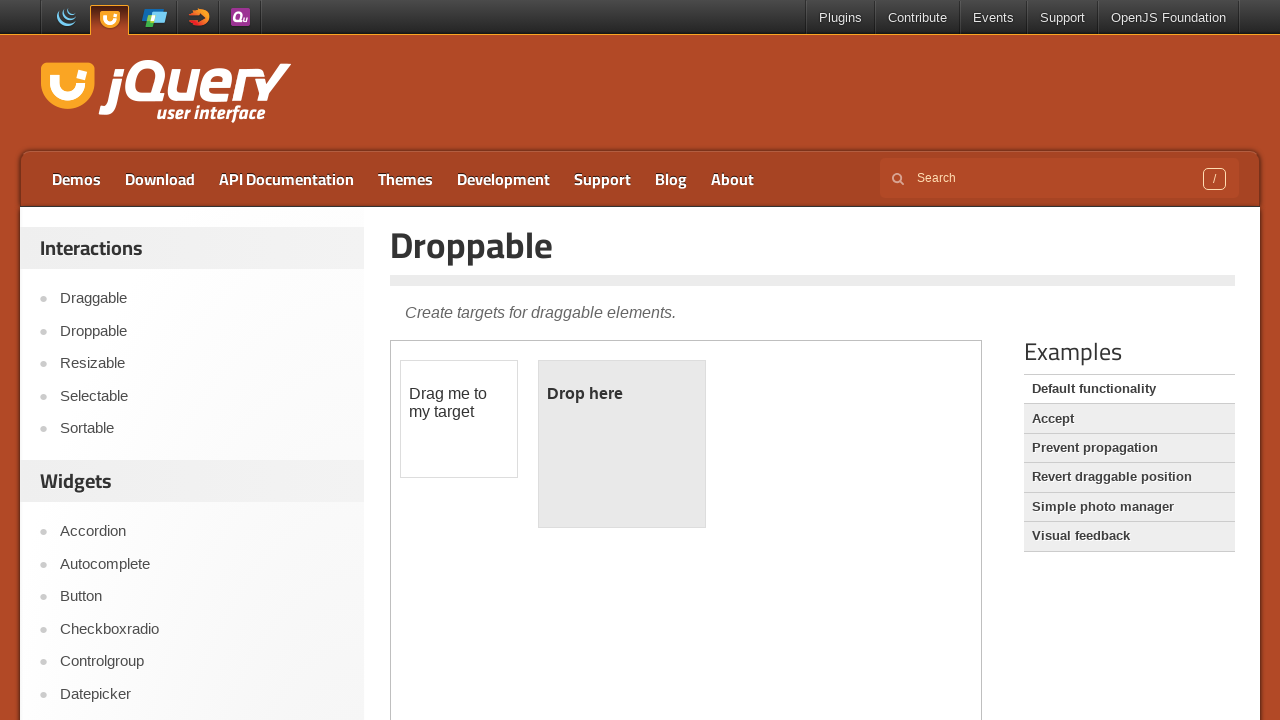

Located droppable target element
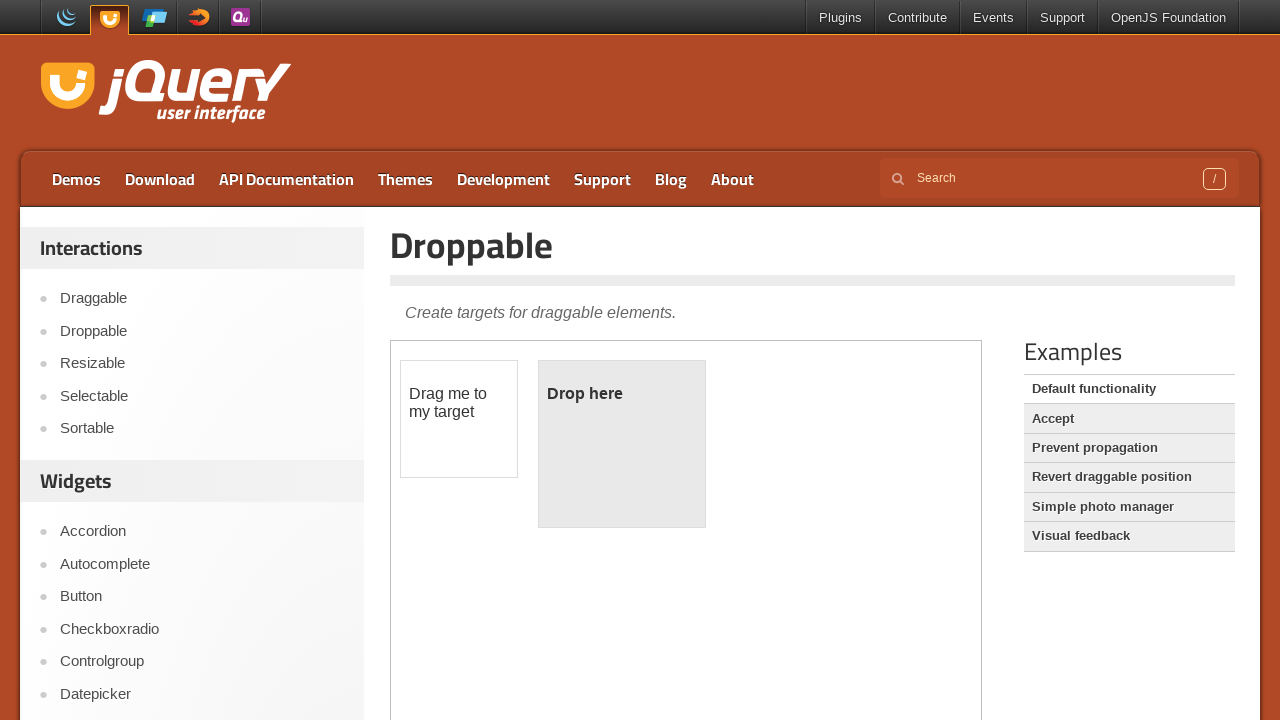

Dragged draggable element onto droppable target at (622, 444)
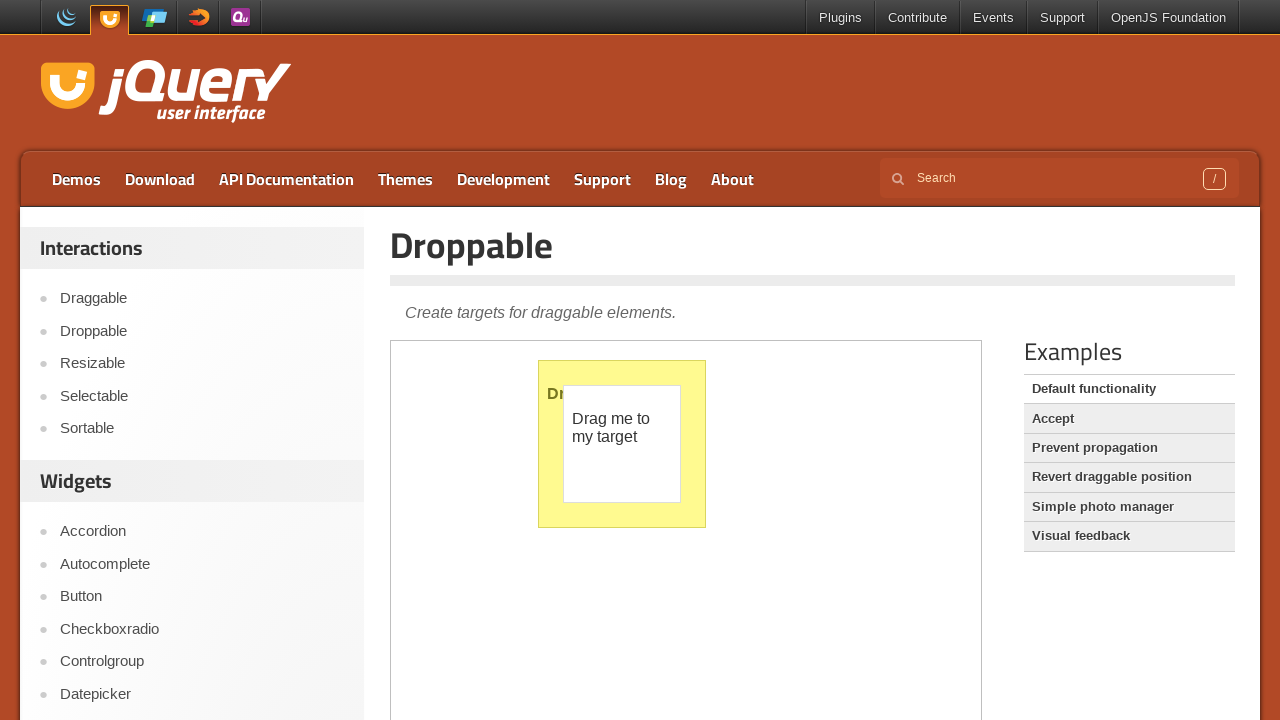

Verified droppable element text changed to 'Dropped!' confirming successful drop
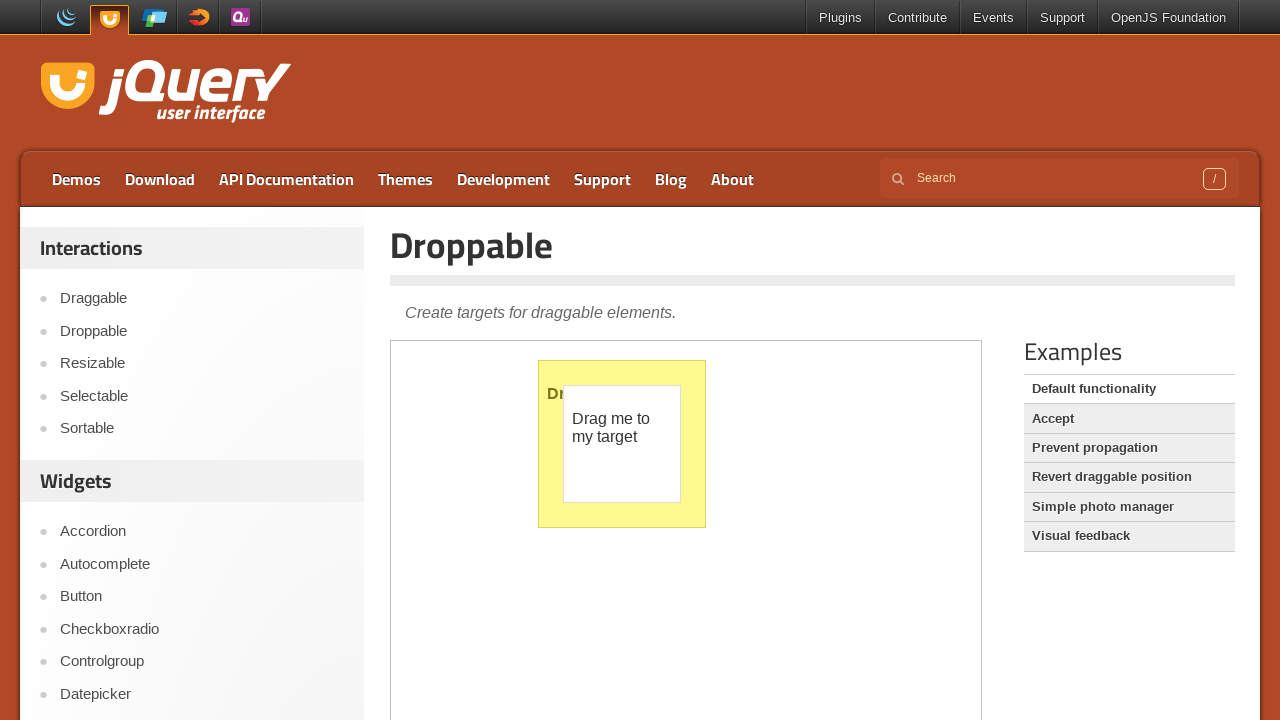

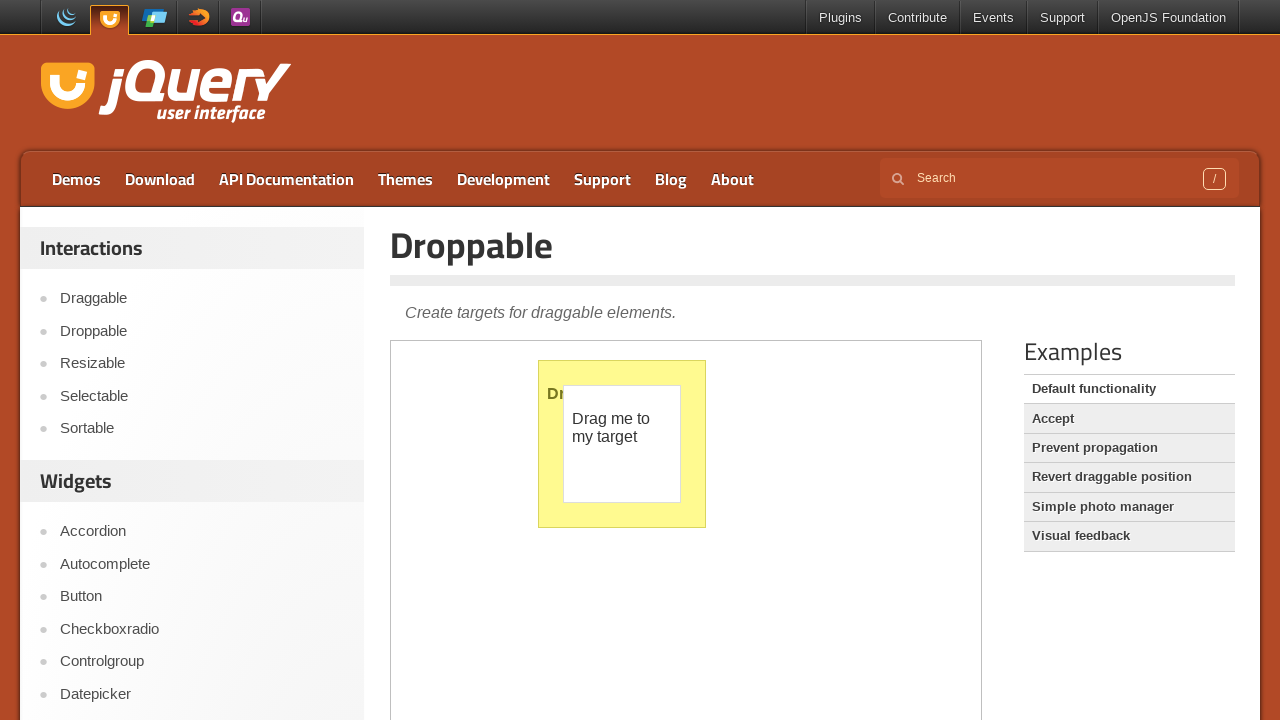